Tests keyboard modifier actions by performing a Ctrl+Click on a link element, which opens the link in a new tab

Starting URL: http://omayo.blogspot.com

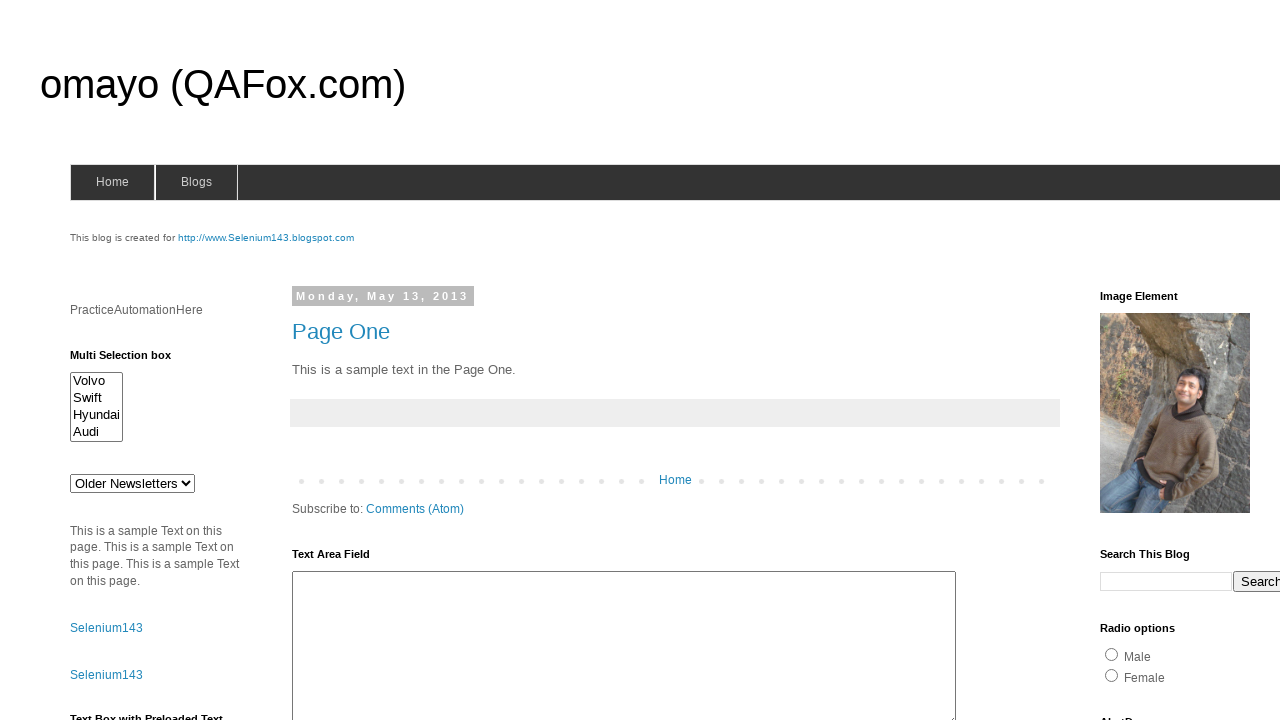

Located compendiumdev link element
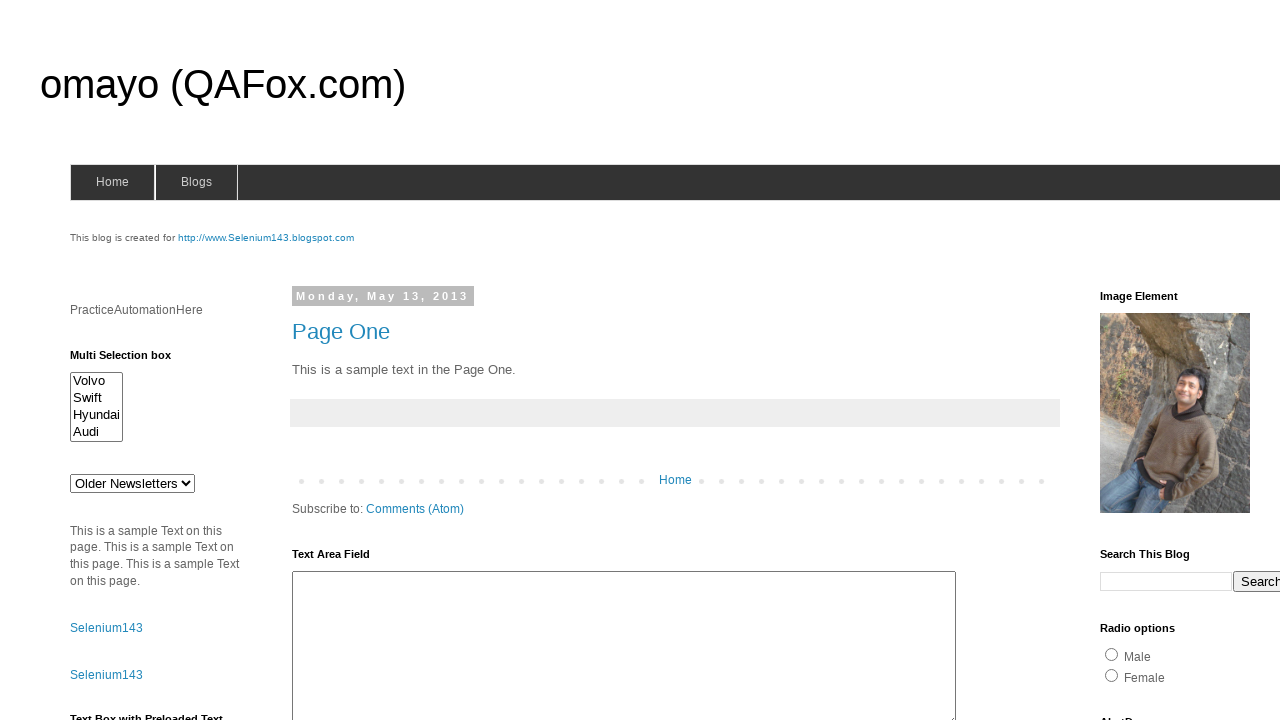

Compendiumdev link is visible
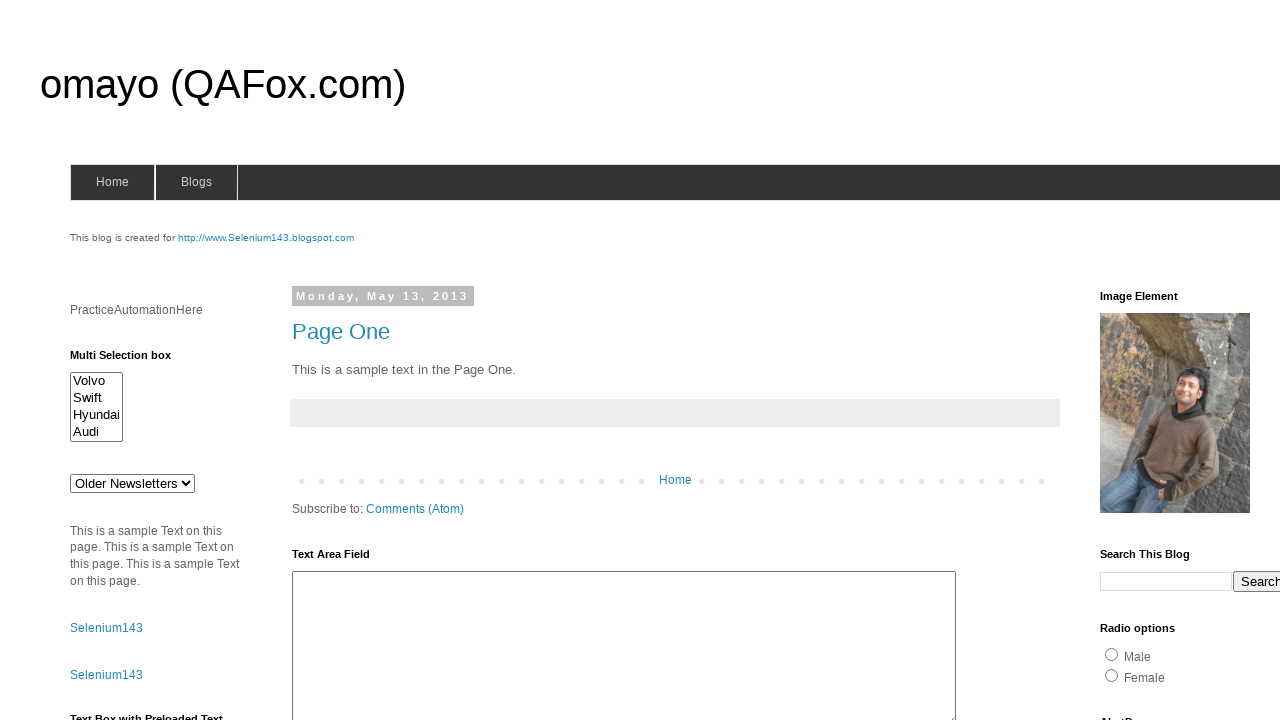

Performed Ctrl+Click on compendiumdev link to open in new tab at (1160, 360) on a >> internal:has-text="compendiumdev"i
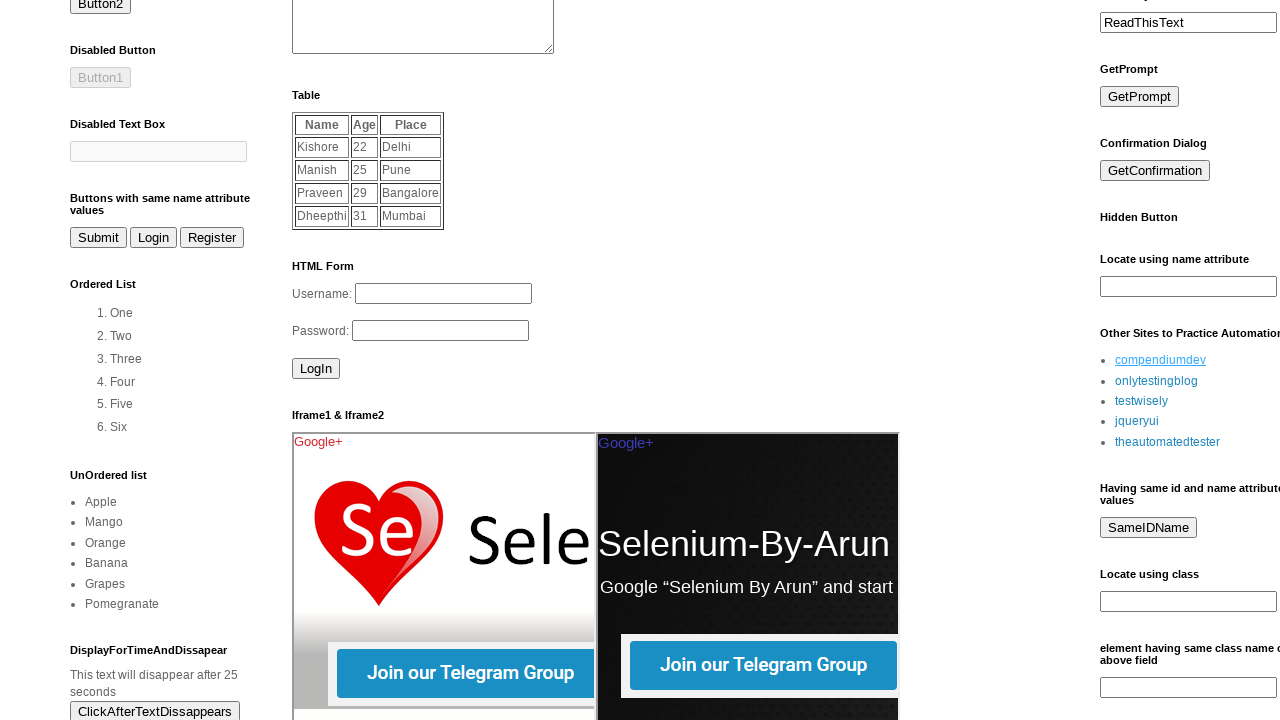

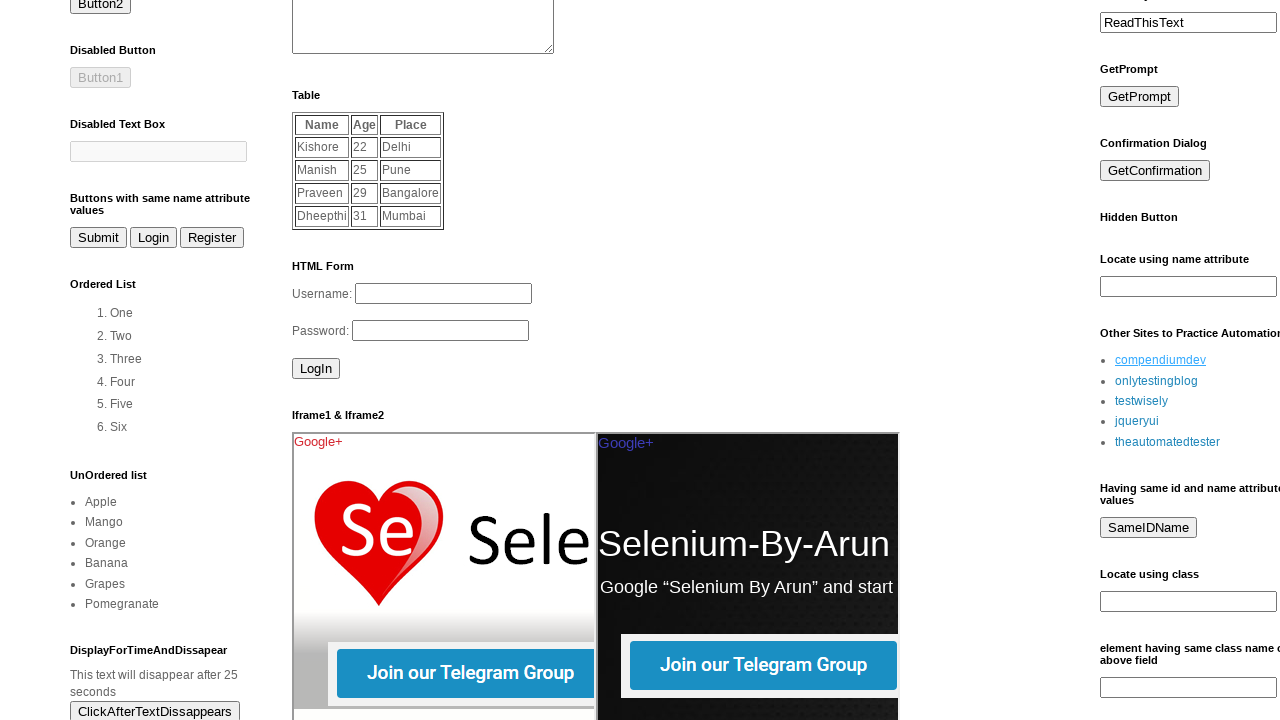